Tests HTML5 form validation by submitting a form with various invalid inputs and verifying browser validation messages for name, password, email fields and select dropdown

Starting URL: https://automationfc.github.io/html5/index.html

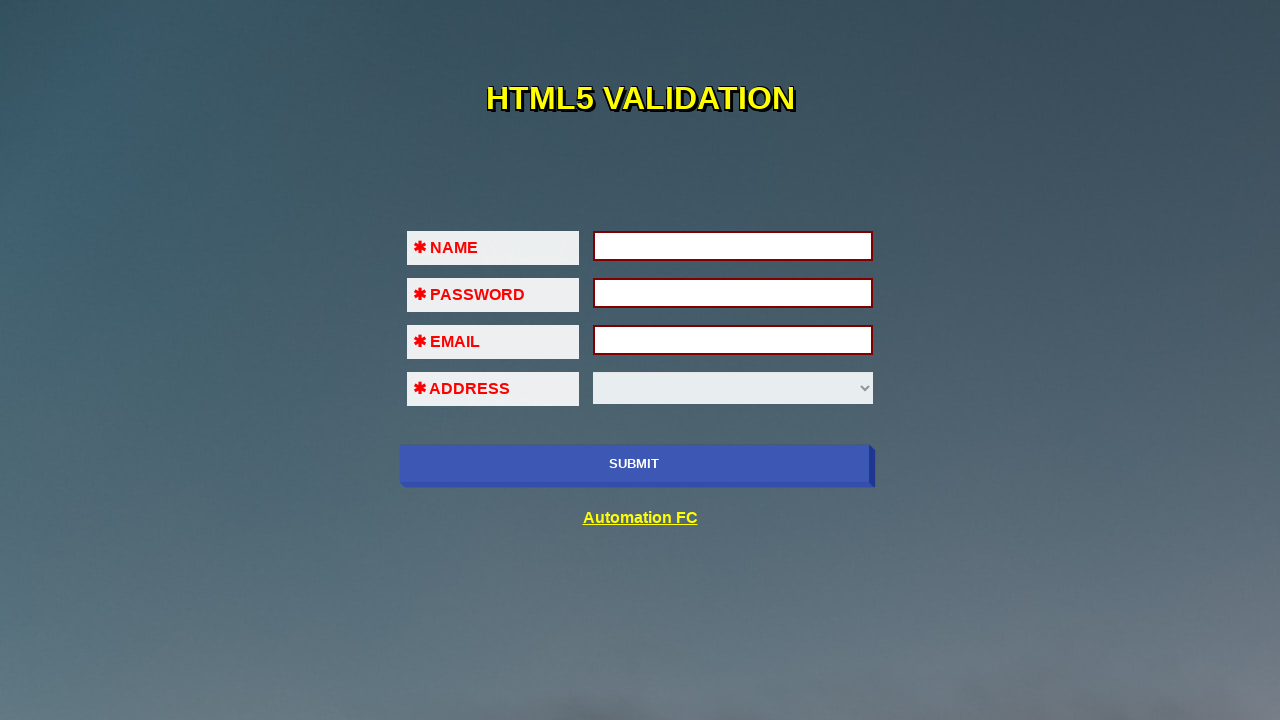

Clicked submit button without filling any fields to trigger validation at (634, 464) on input[name='submit-btn']
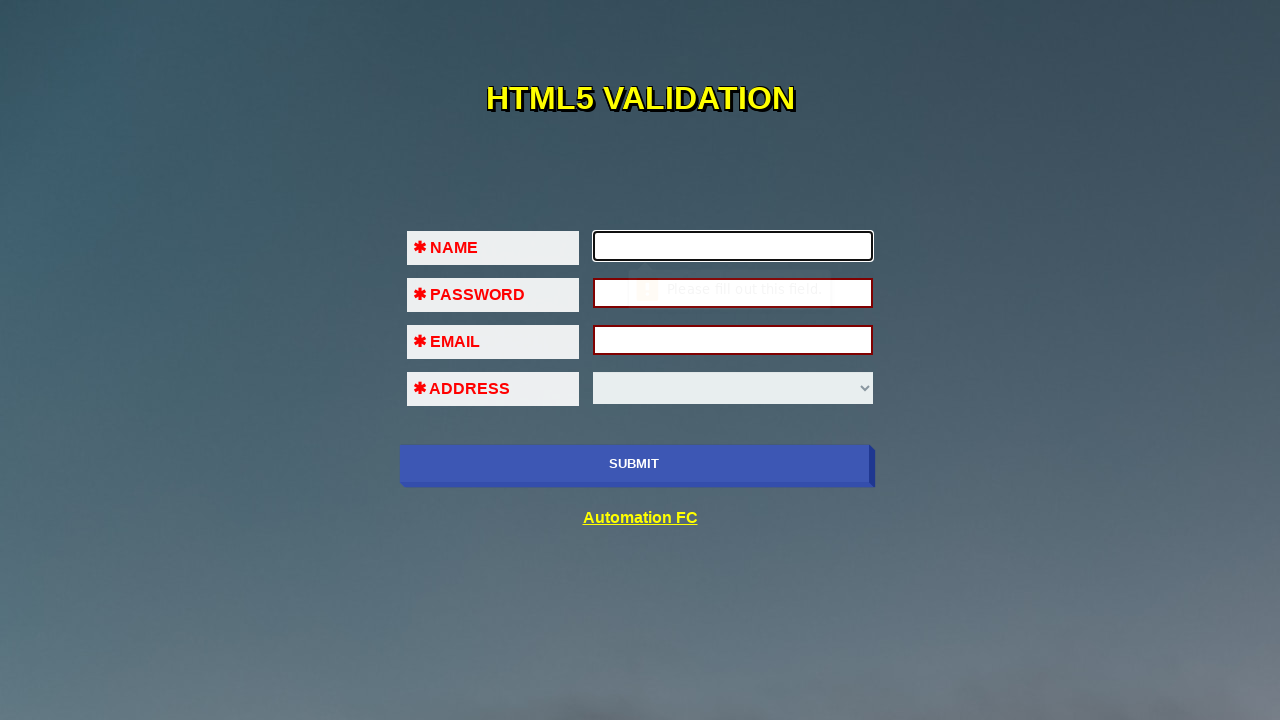

Filled name field with 'Nguyen Danh' on input[name='fname']
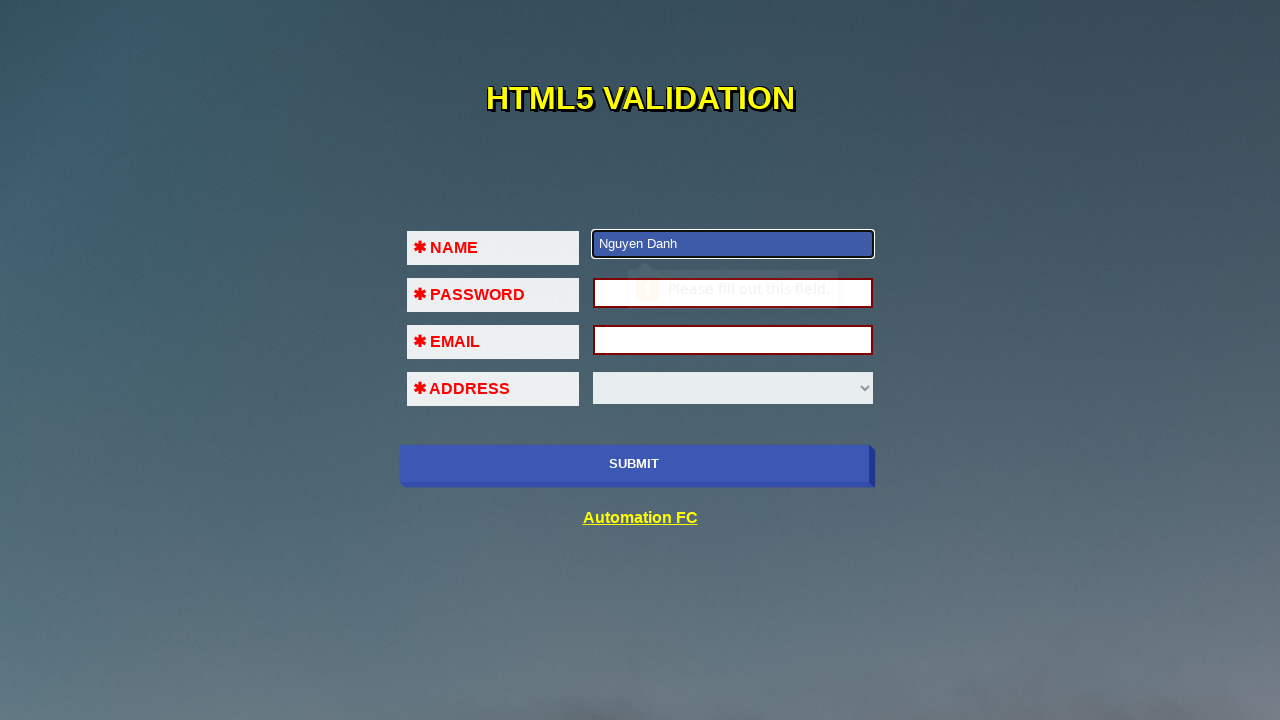

Clicked submit button with only name field filled at (634, 464) on input[name='submit-btn']
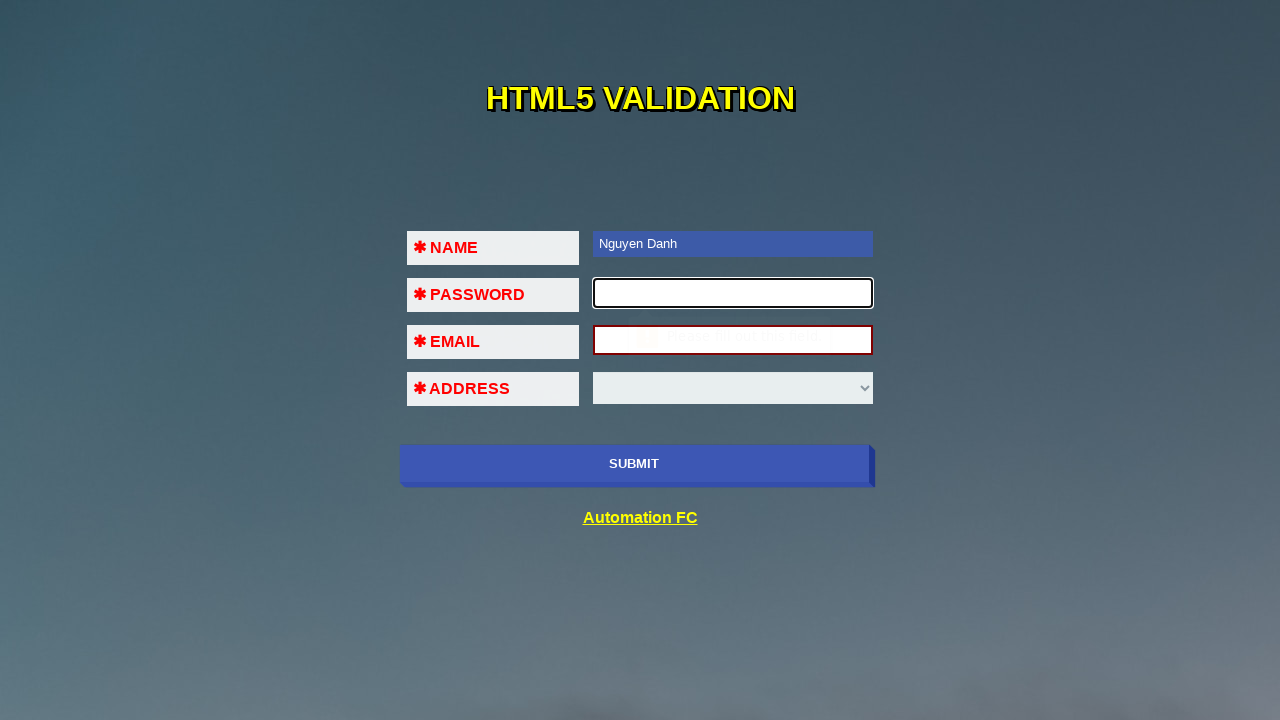

Filled password field with '123456' on input[name='pass']
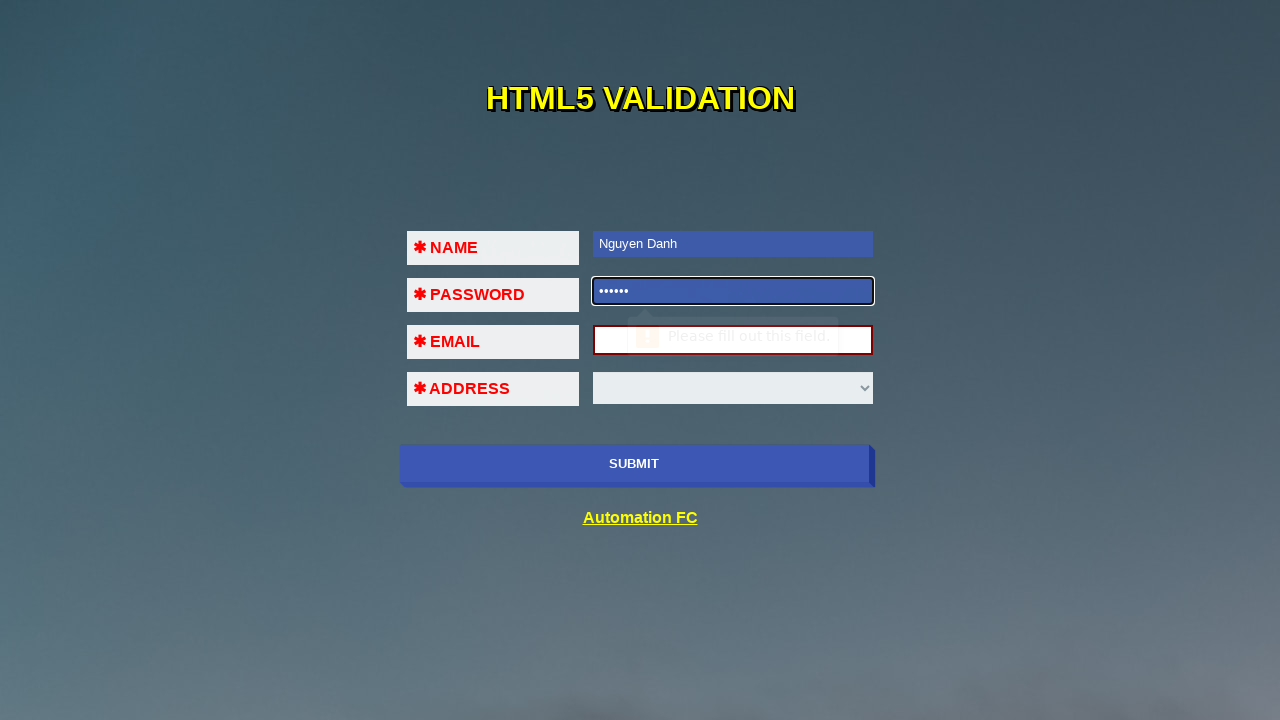

Clicked submit button with name and password fields filled at (634, 464) on input[name='submit-btn']
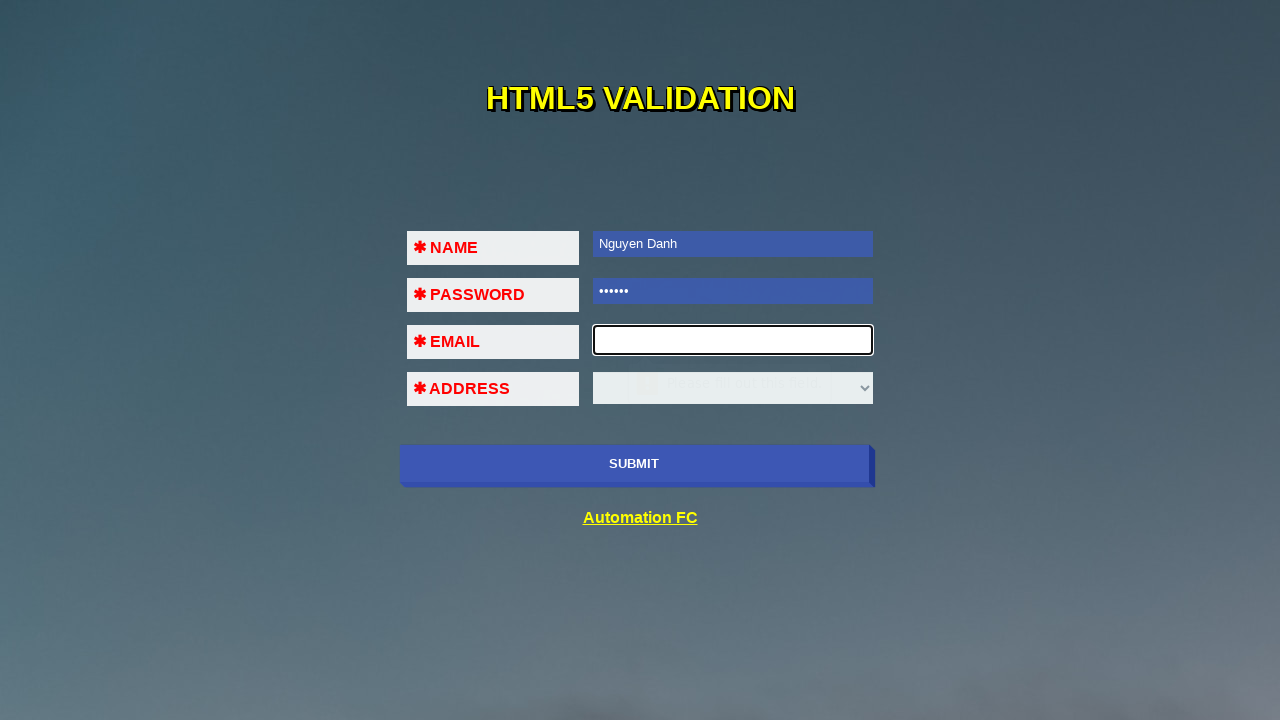

Filled email field with invalid format '123!@#$' on input[name='em']
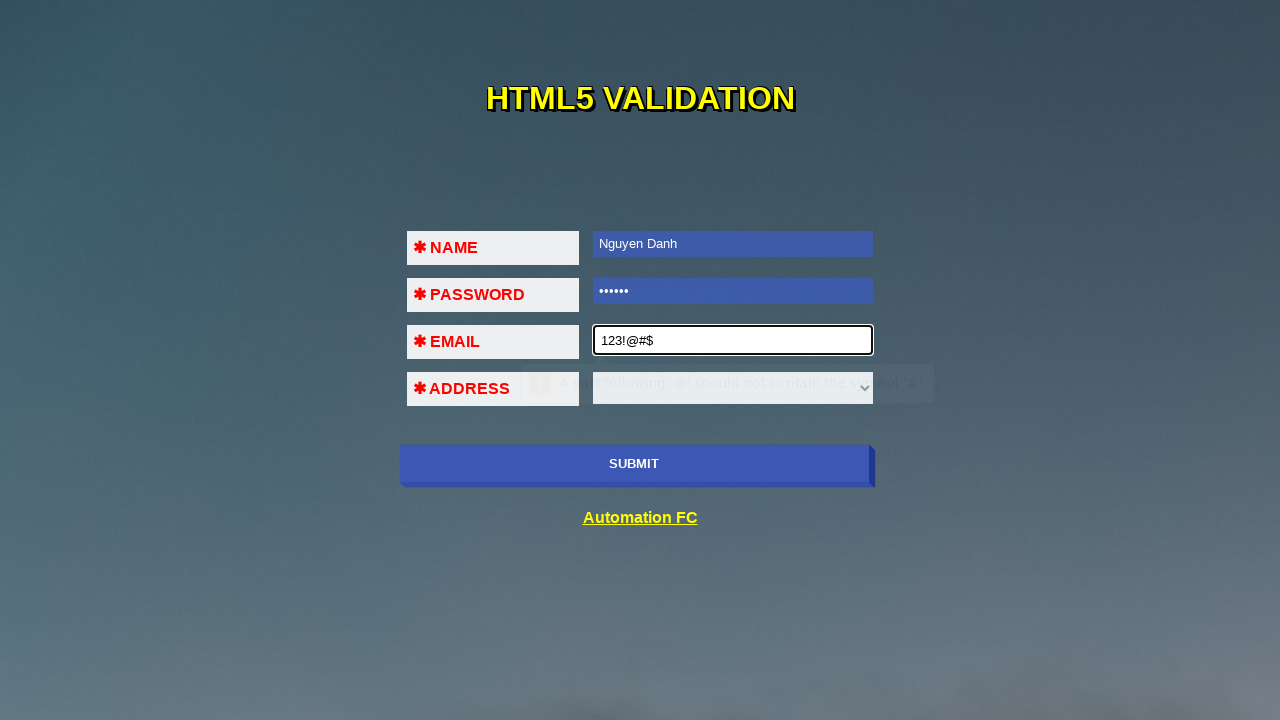

Clicked submit button with invalid email format '123!@#$' at (634, 464) on input[name='submit-btn']
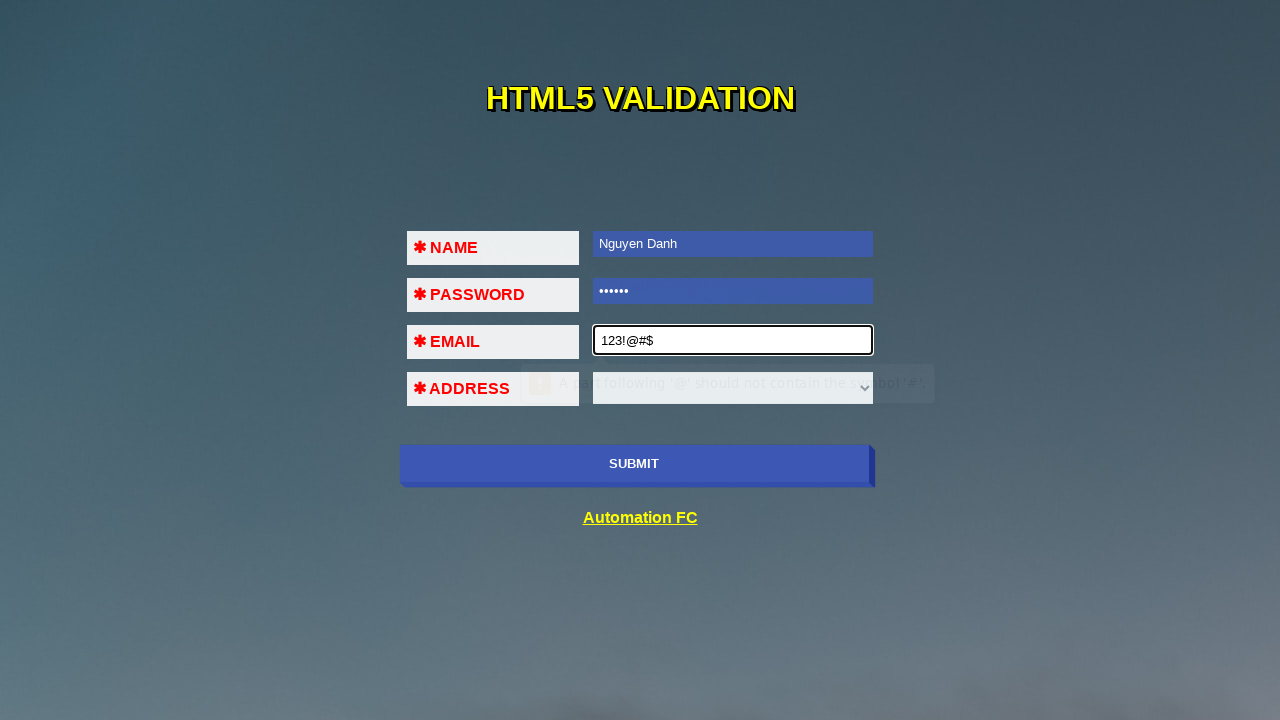

Cleared email field on input[name='em']
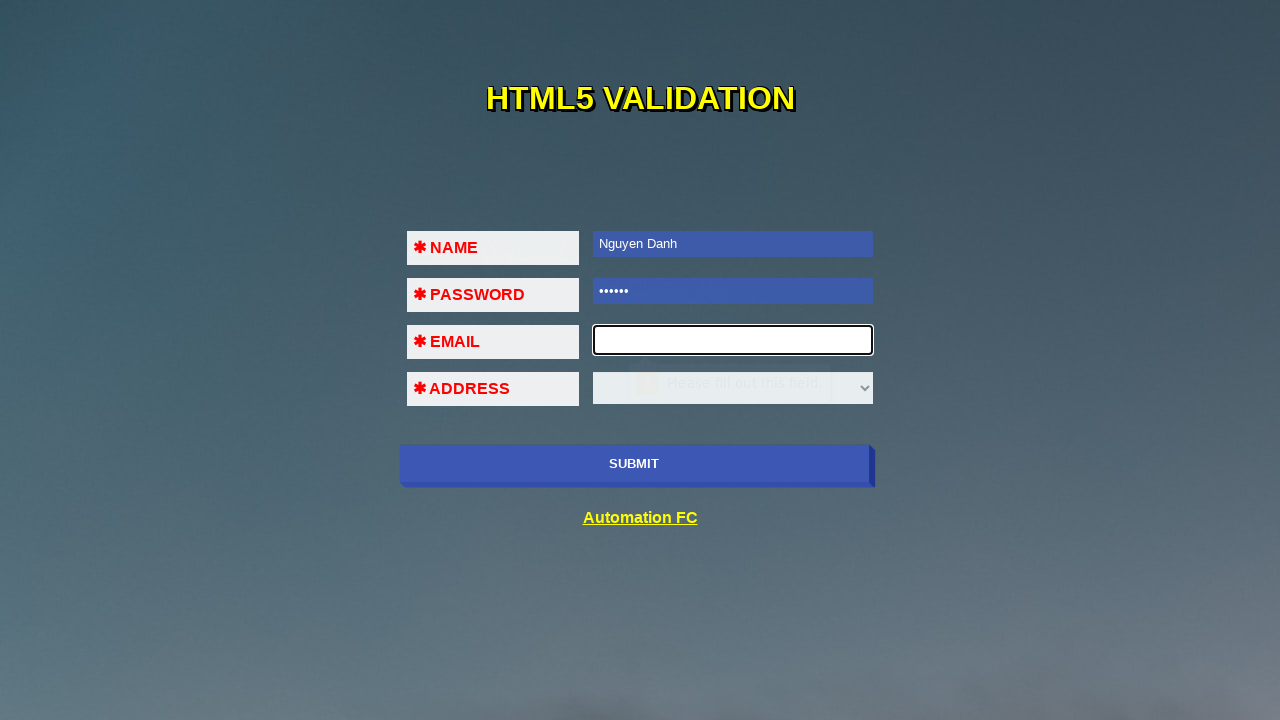

Filled email field with another invalid format '123@456' on input[name='em']
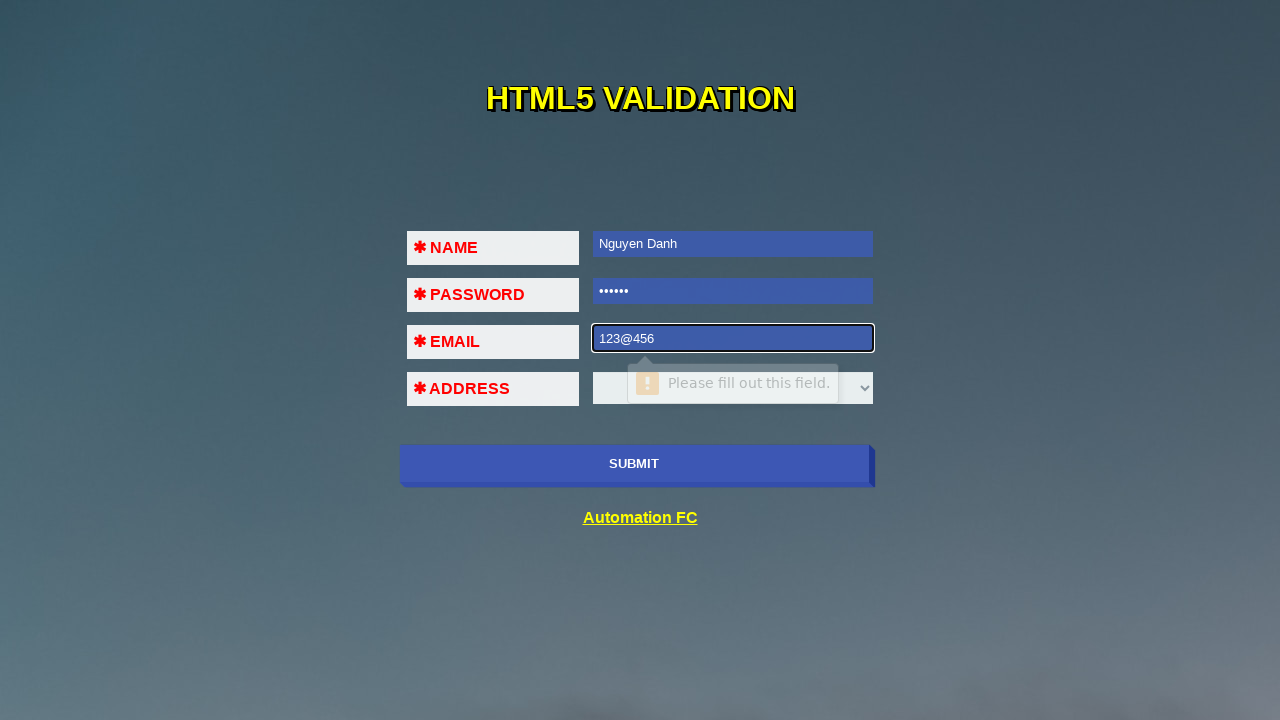

Clicked submit button with invalid email format '123@456' at (634, 464) on input[name='submit-btn']
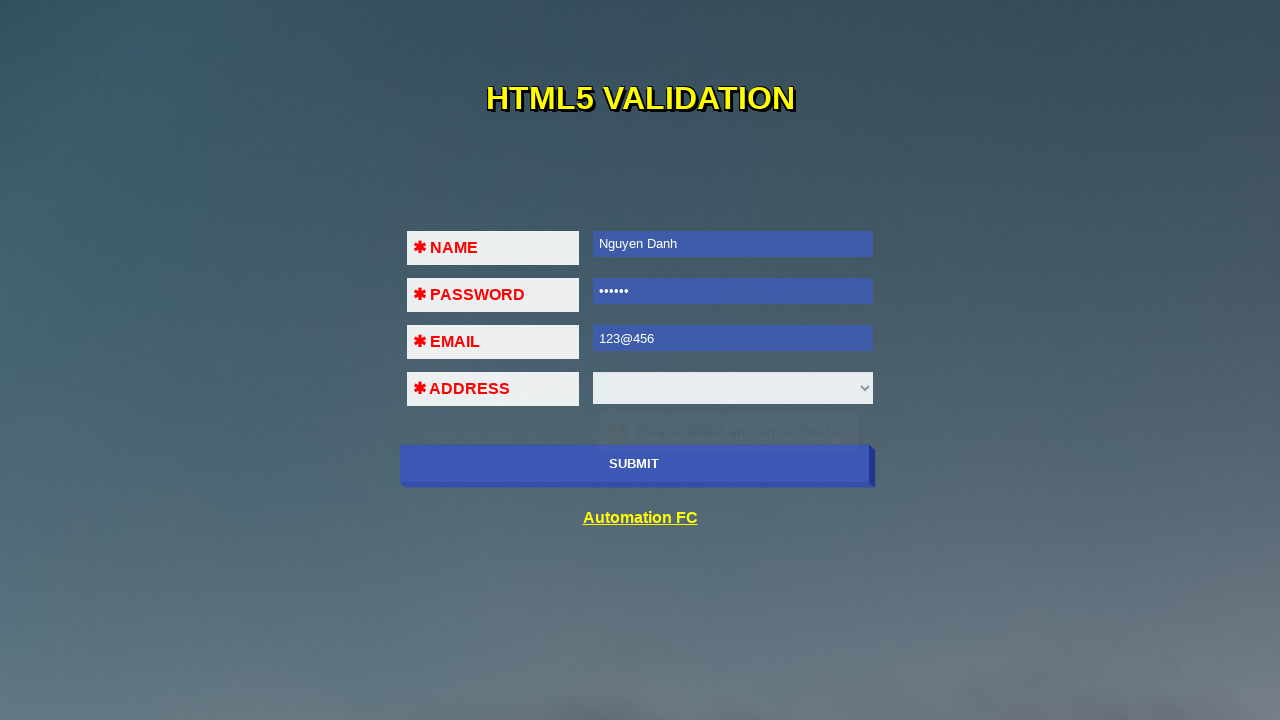

Cleared email field on input[name='em']
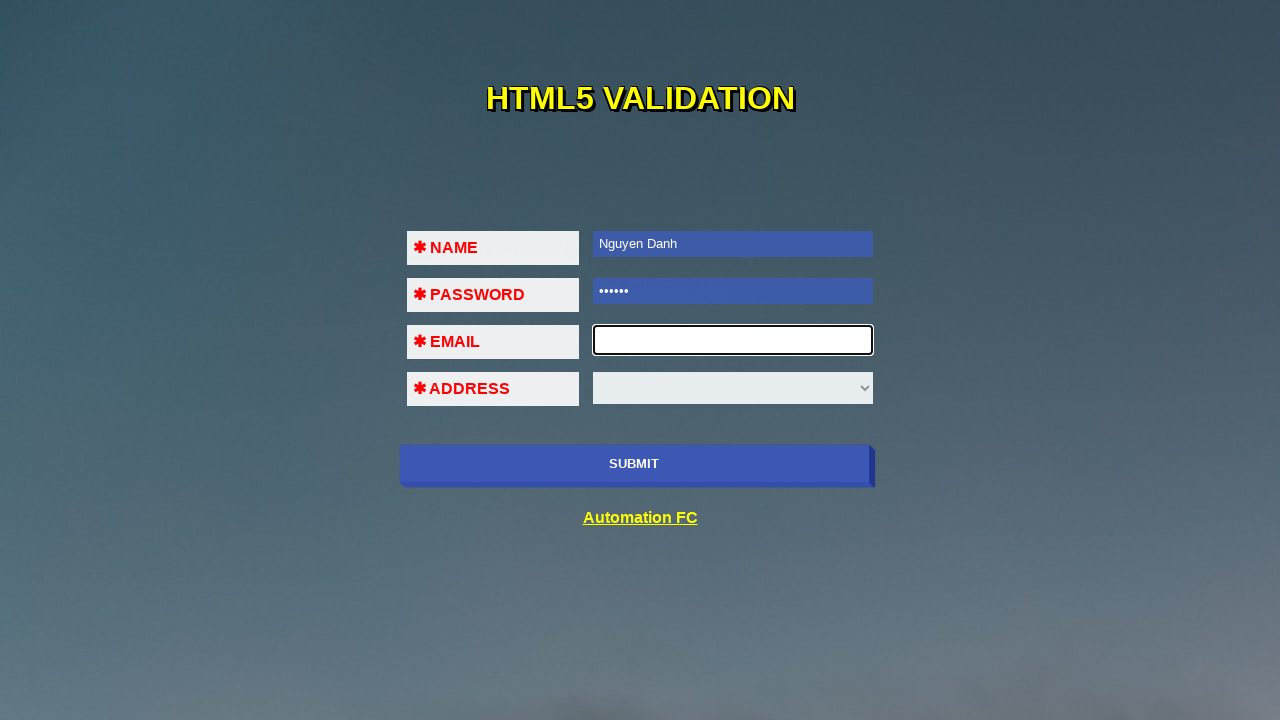

Filled email field with valid format 'nguyenvandanh@gmail.com' on input[name='em']
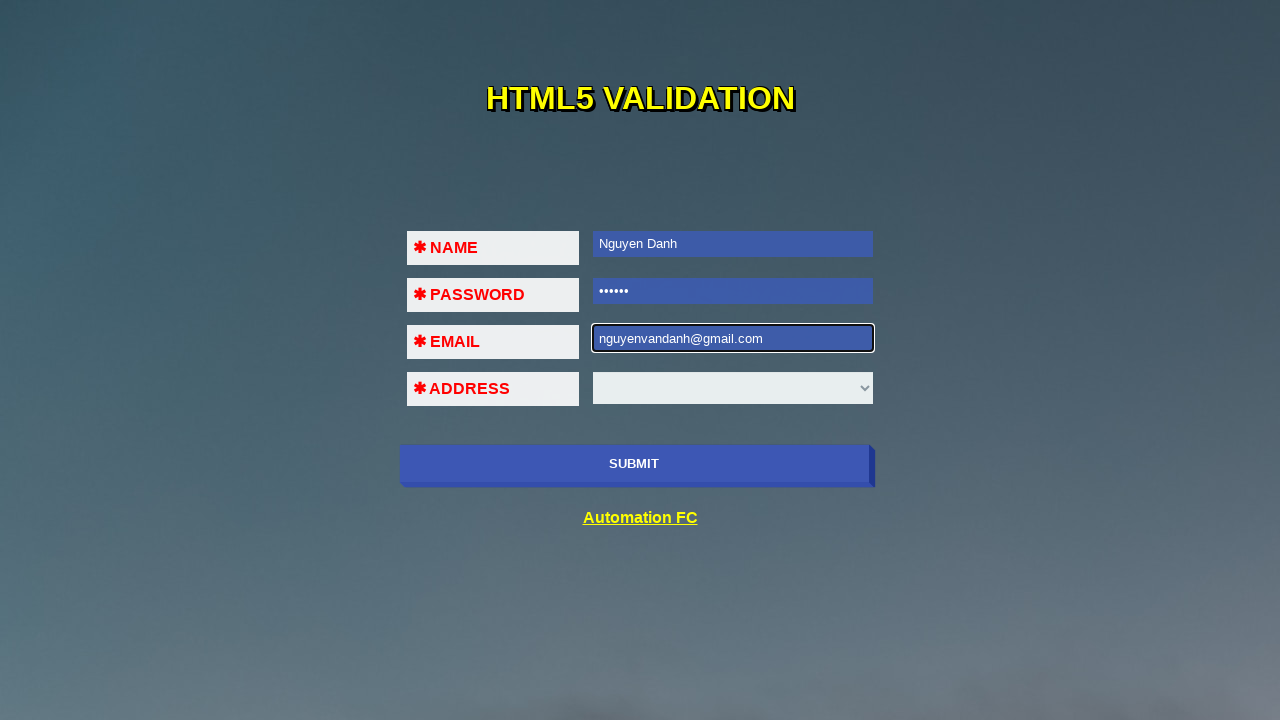

Clicked submit button with valid email format 'nguyenvandanh@gmail.com' at (634, 464) on input[name='submit-btn']
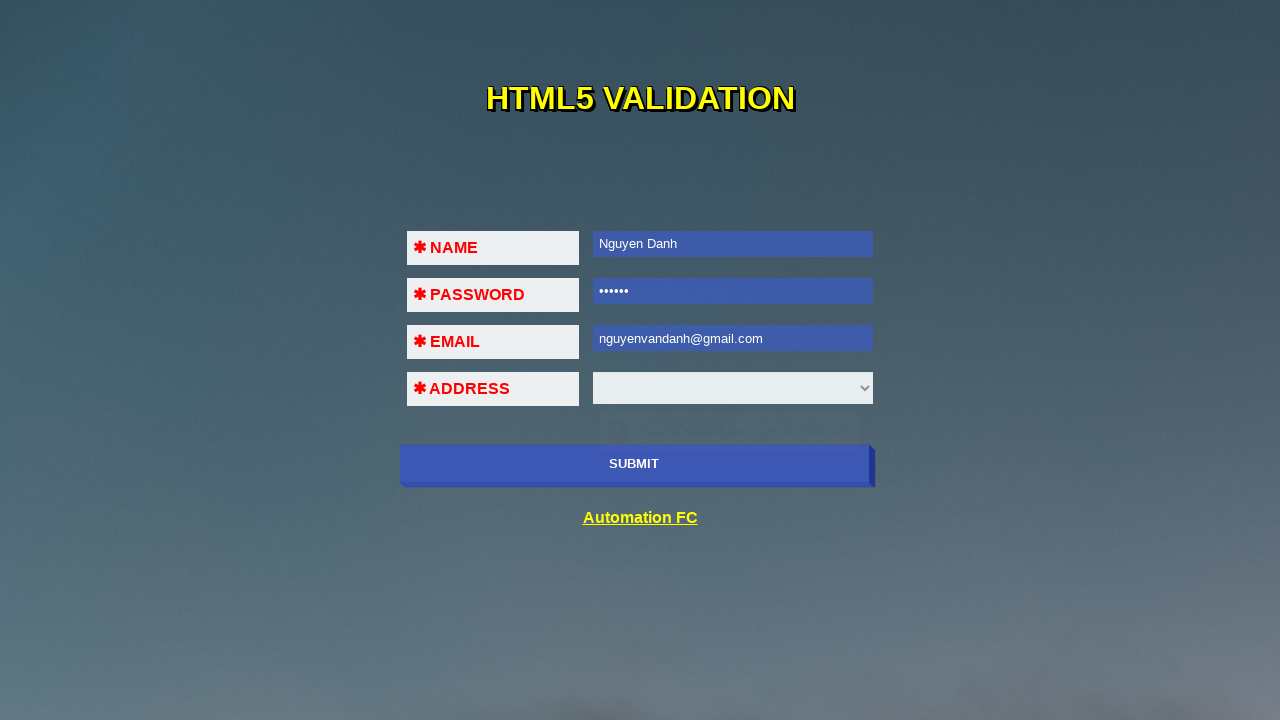

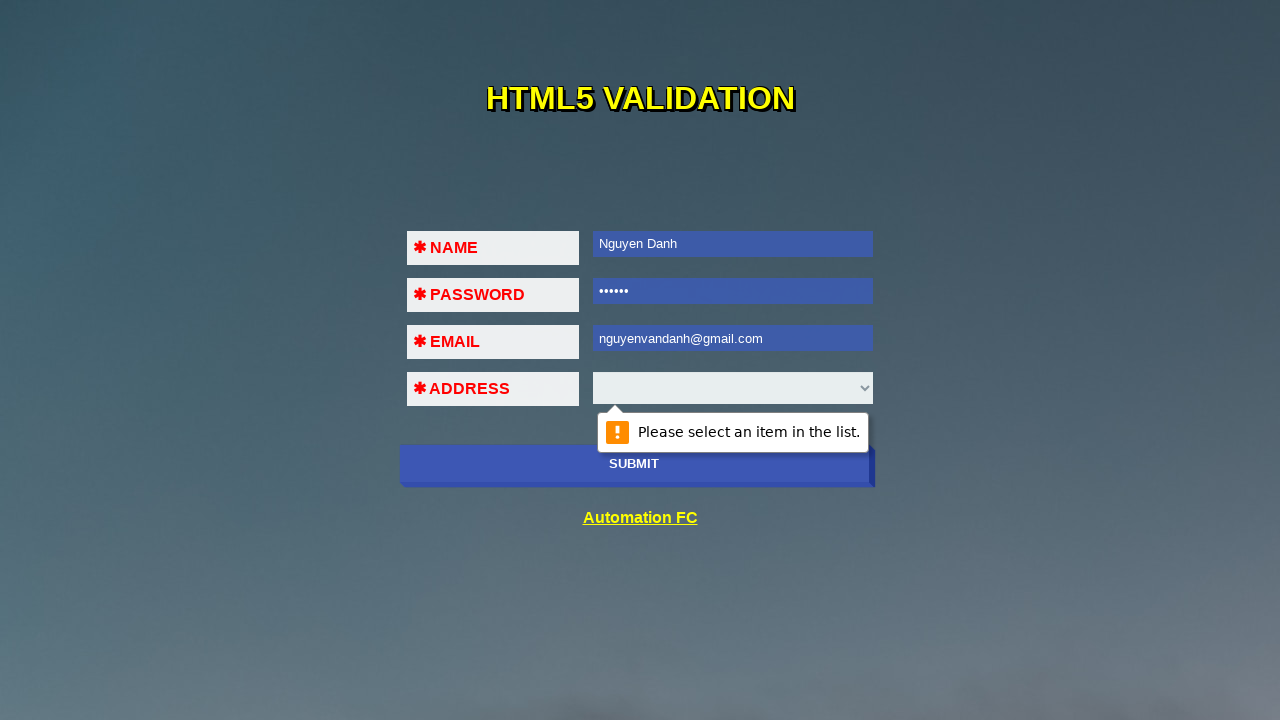